Tests waiting for a button to become clickable and then verifying the success message after clicking it

Starting URL: http://suninjuly.github.io/wait2.html

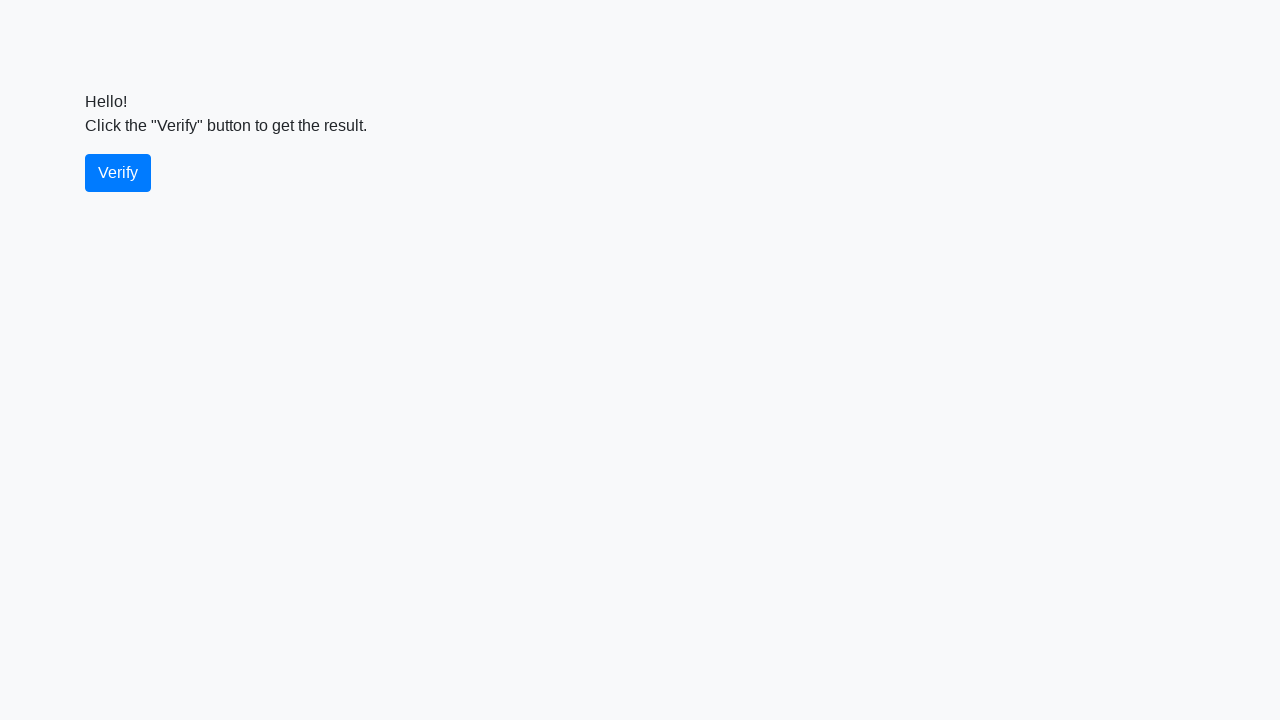

Waited for verify button to become visible
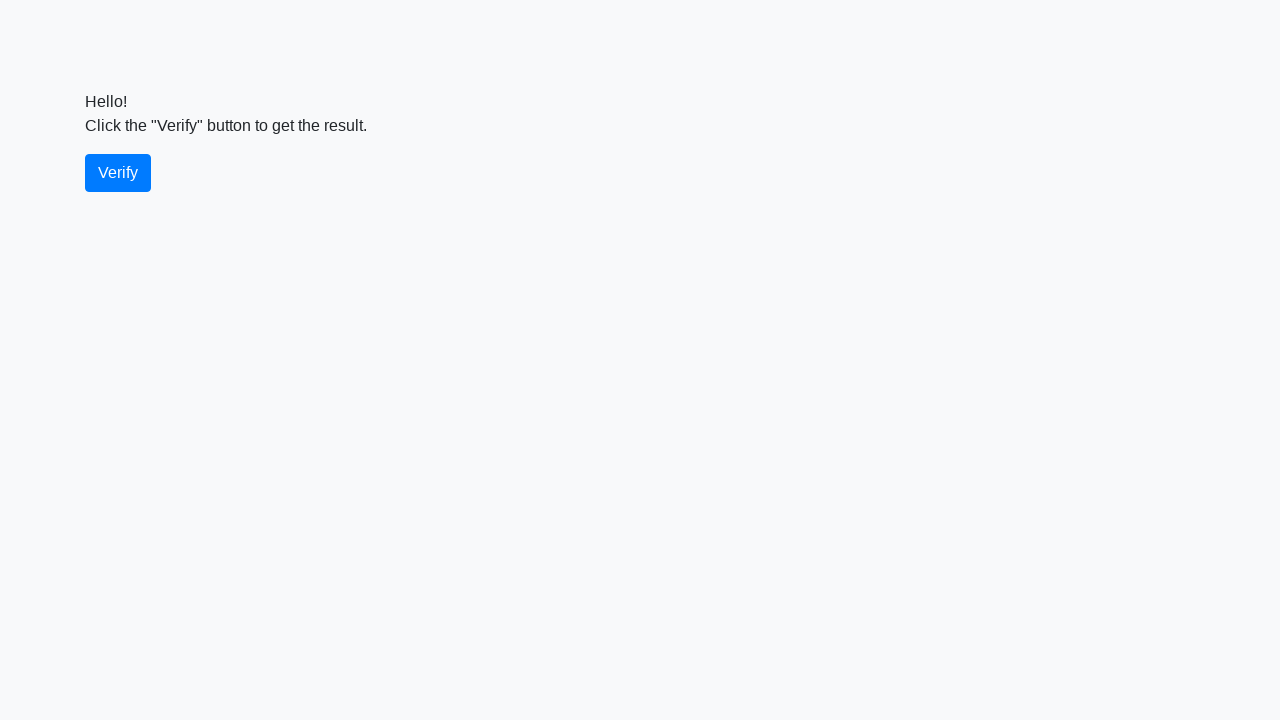

Clicked the verify button at (118, 173) on #verify
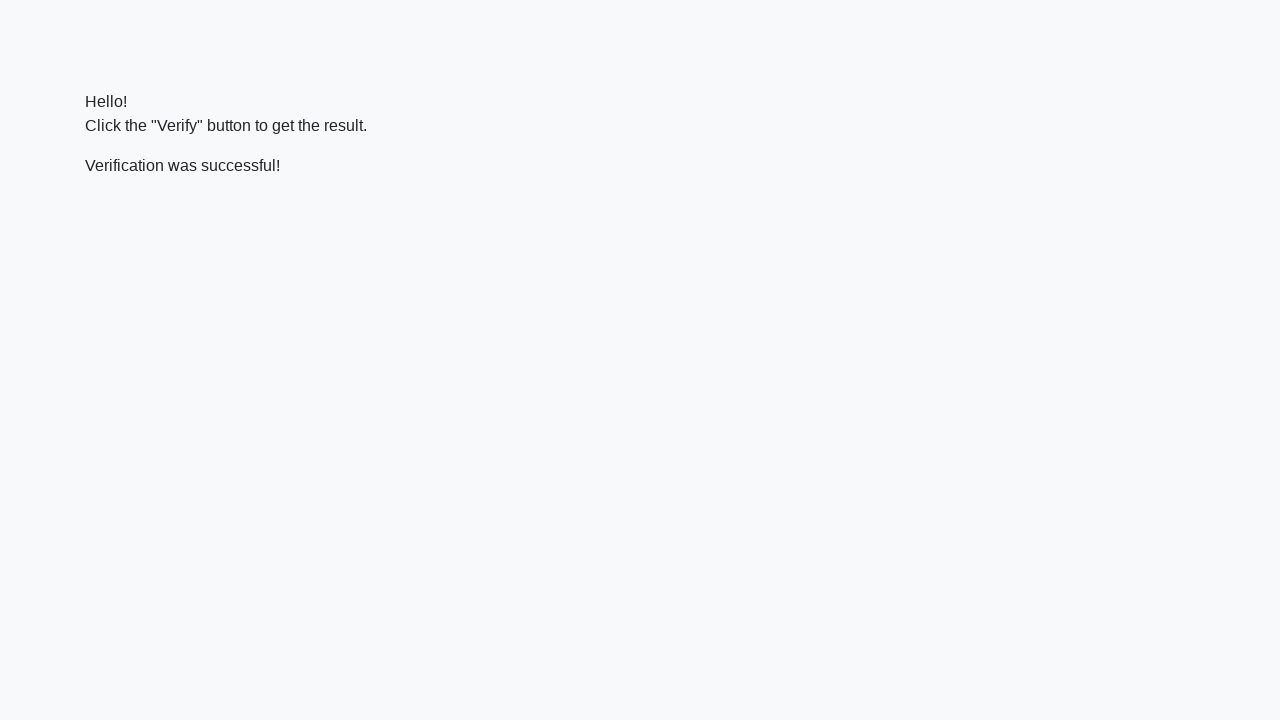

Waited for success message to appear
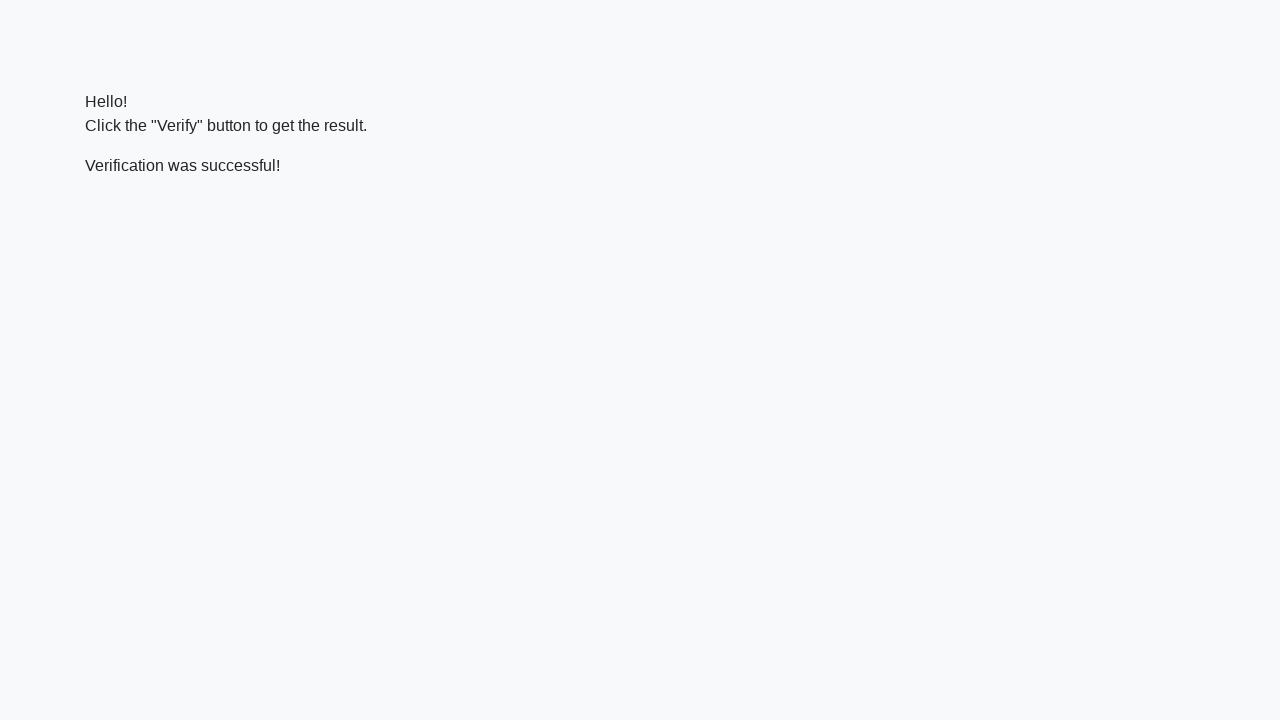

Located the success message element
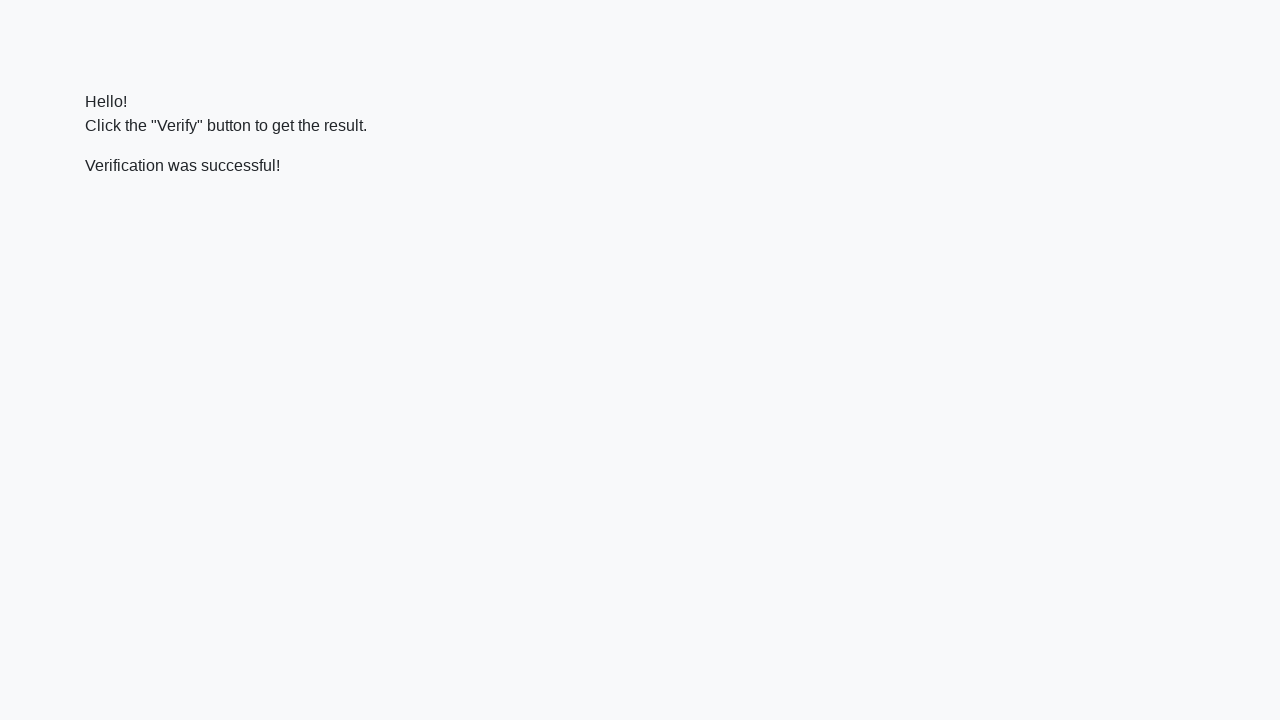

Verified that success message contains 'successful'
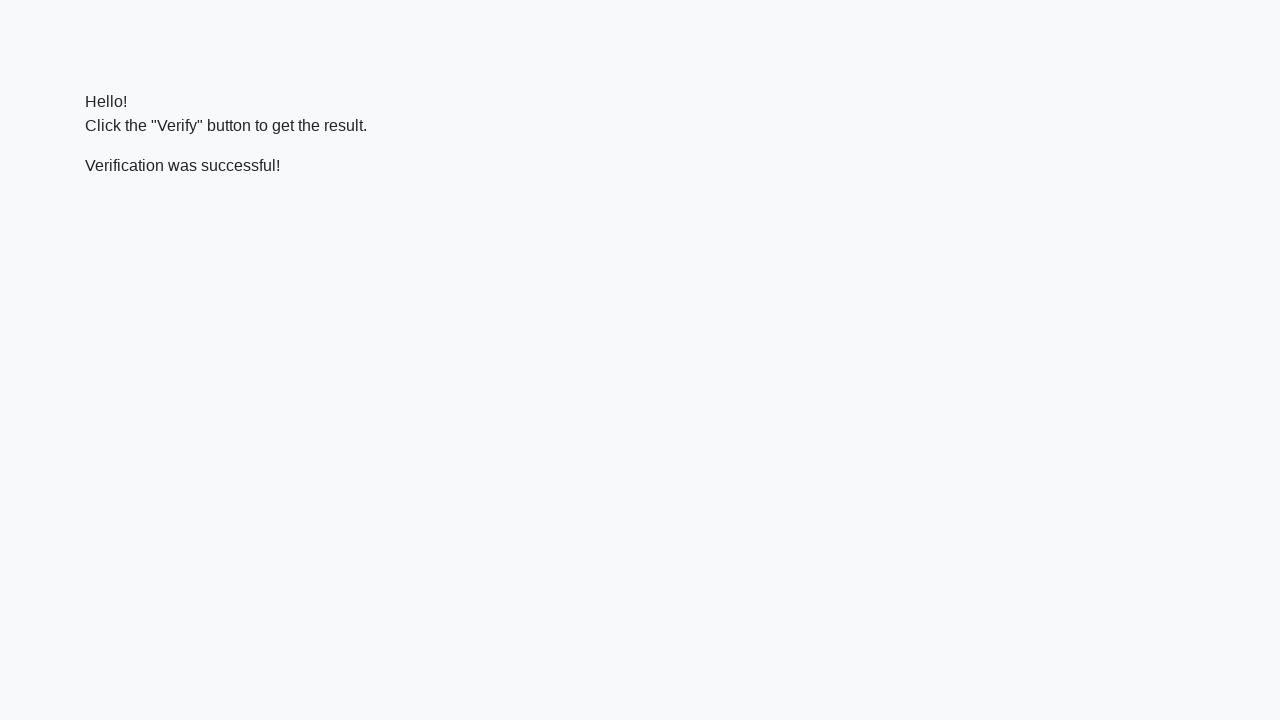

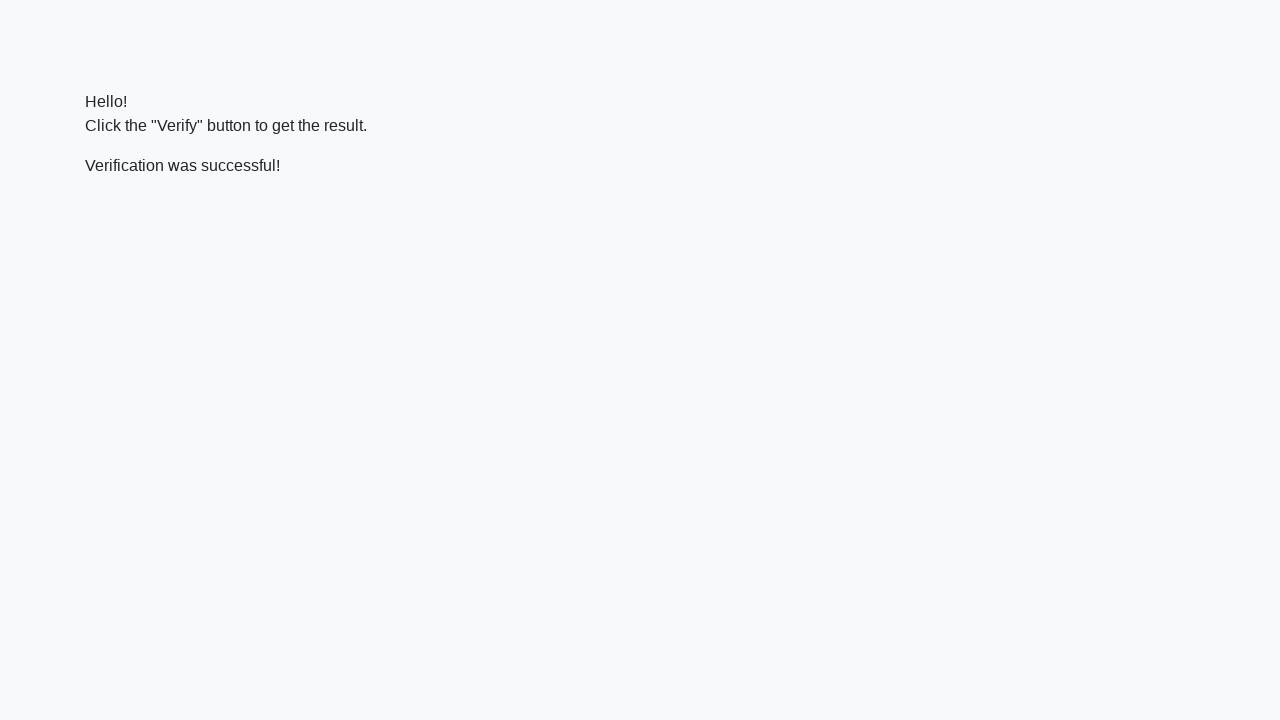